Tests that browser back button works correctly with filter navigation

Starting URL: https://demo.playwright.dev/todomvc

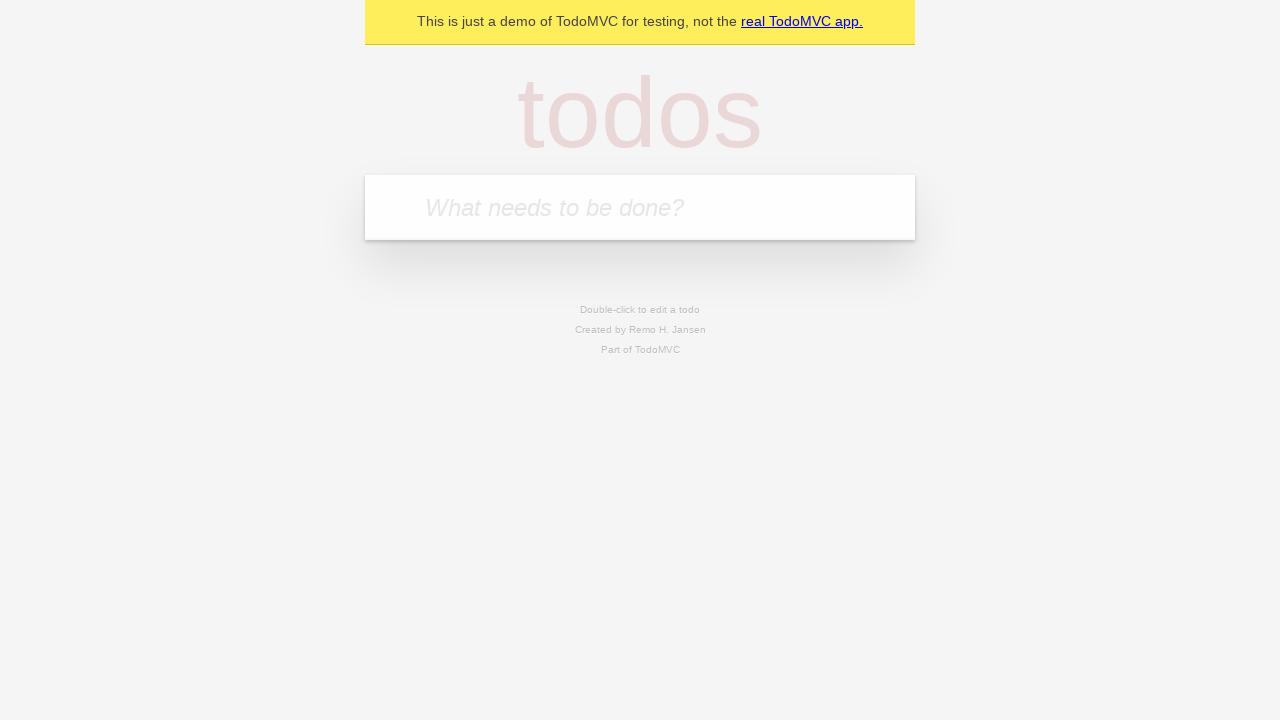

Filled todo input with 'buy some cheese' on internal:attr=[placeholder="What needs to be done?"i]
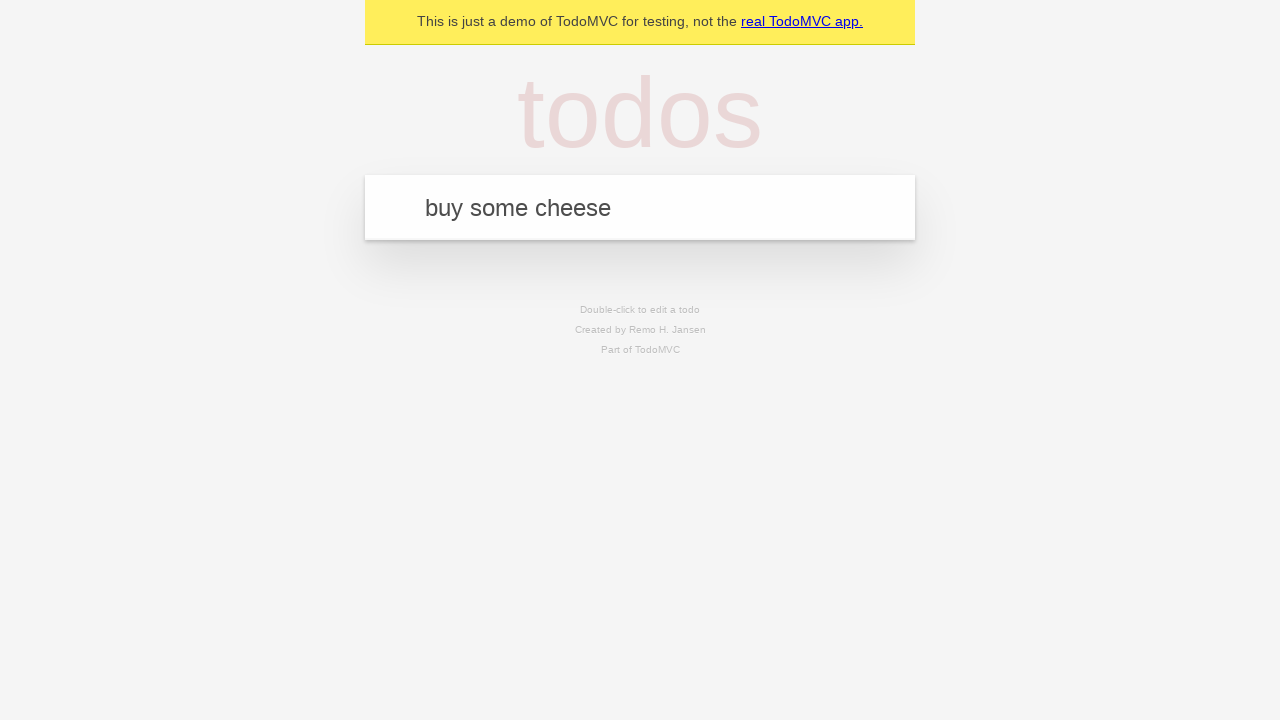

Pressed Enter to add first todo on internal:attr=[placeholder="What needs to be done?"i]
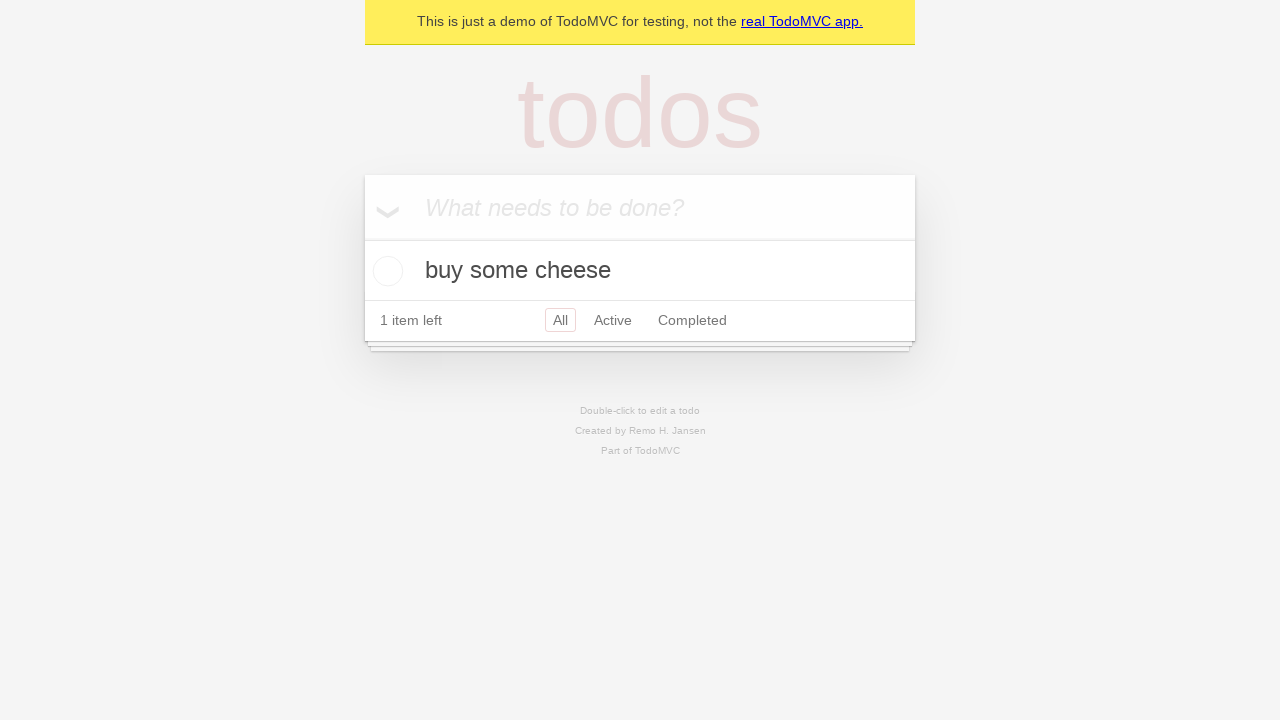

Filled todo input with 'feed the cat' on internal:attr=[placeholder="What needs to be done?"i]
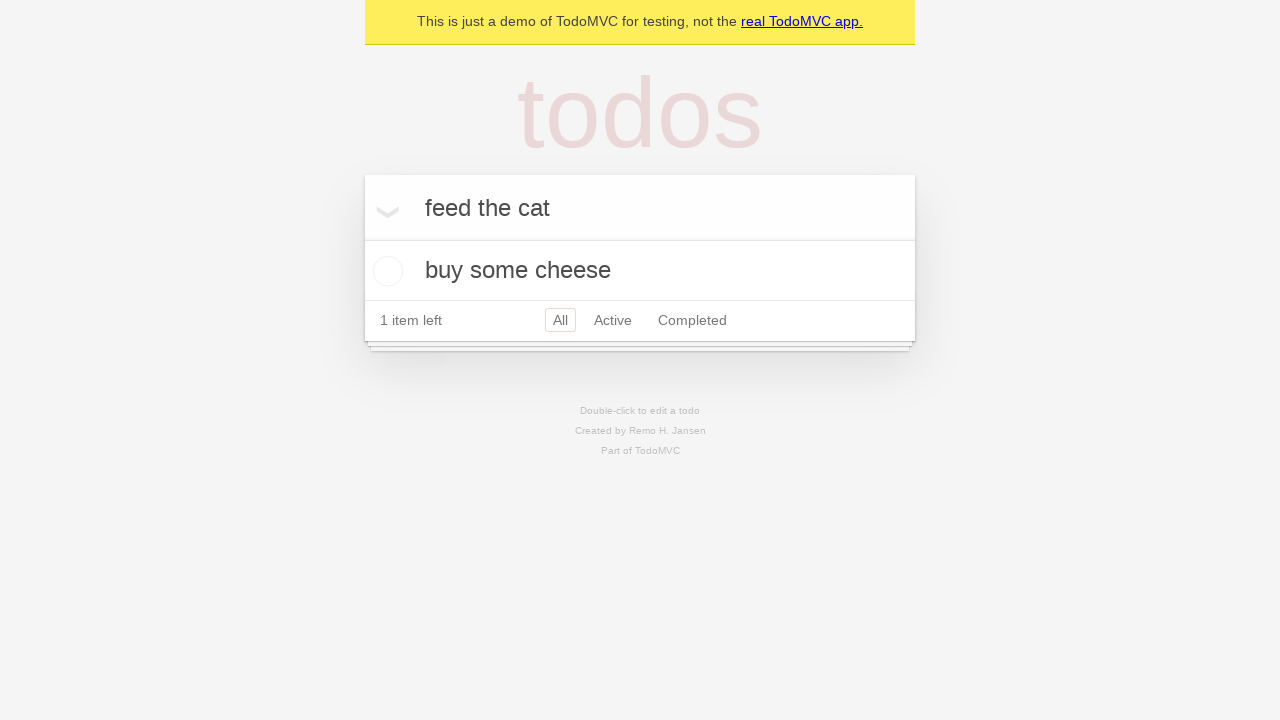

Pressed Enter to add second todo on internal:attr=[placeholder="What needs to be done?"i]
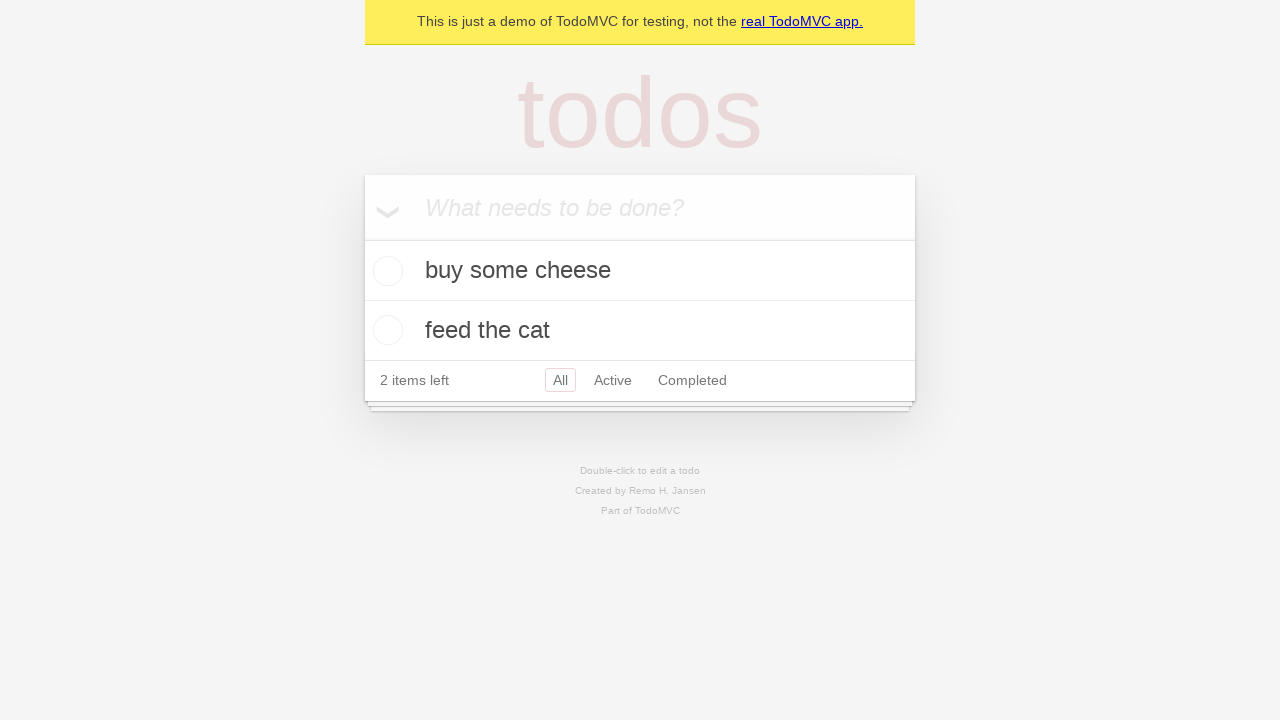

Filled todo input with 'book a doctors appointment' on internal:attr=[placeholder="What needs to be done?"i]
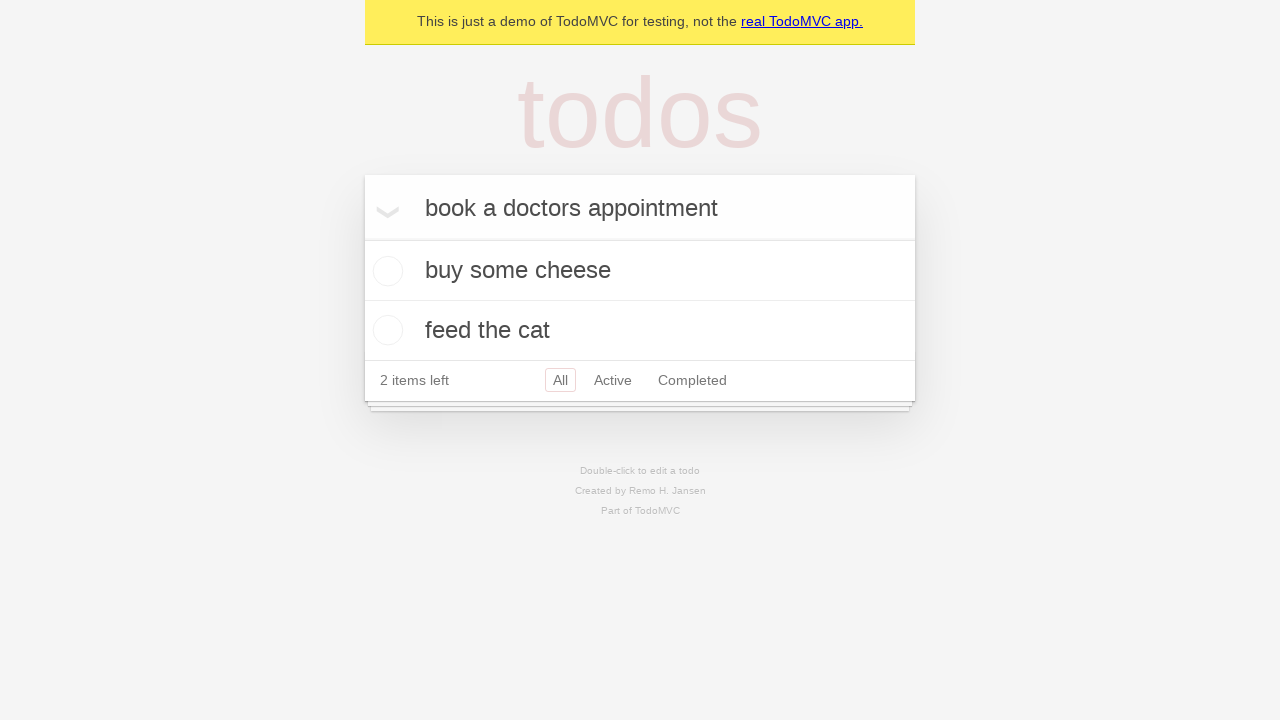

Pressed Enter to add third todo on internal:attr=[placeholder="What needs to be done?"i]
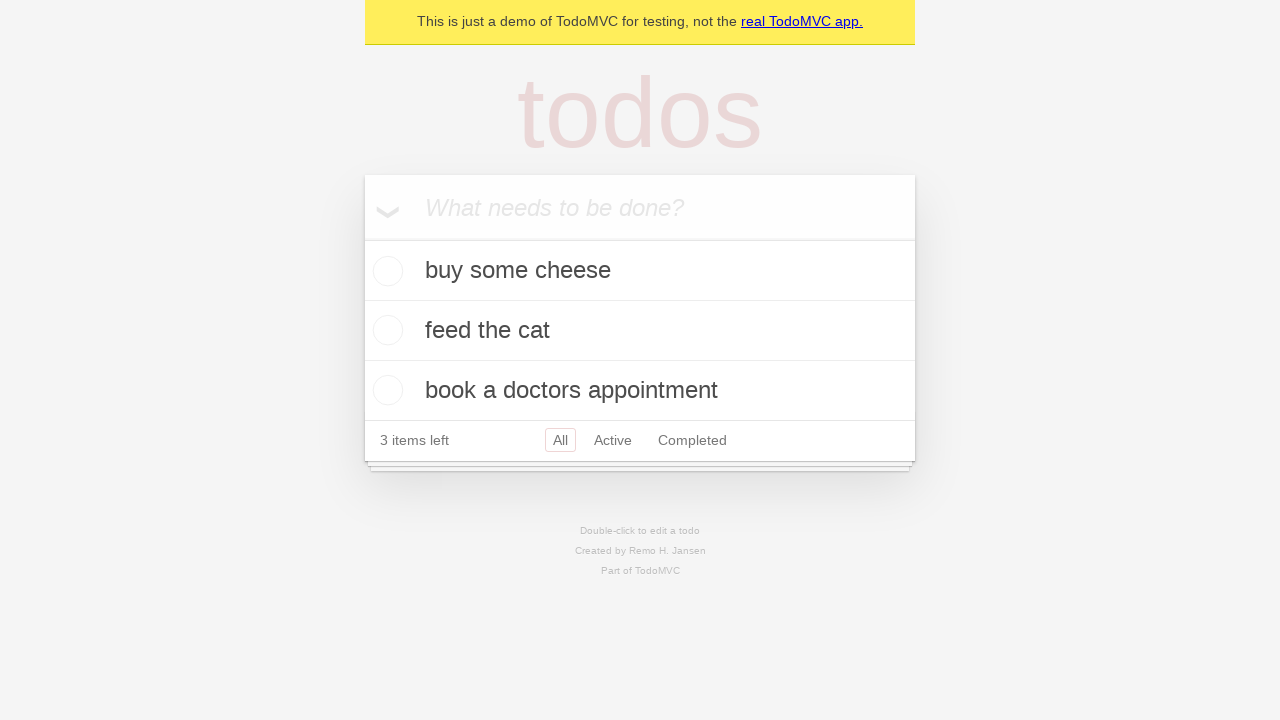

Checked second todo item at (385, 330) on internal:testid=[data-testid="todo-item"s] >> nth=1 >> internal:role=checkbox
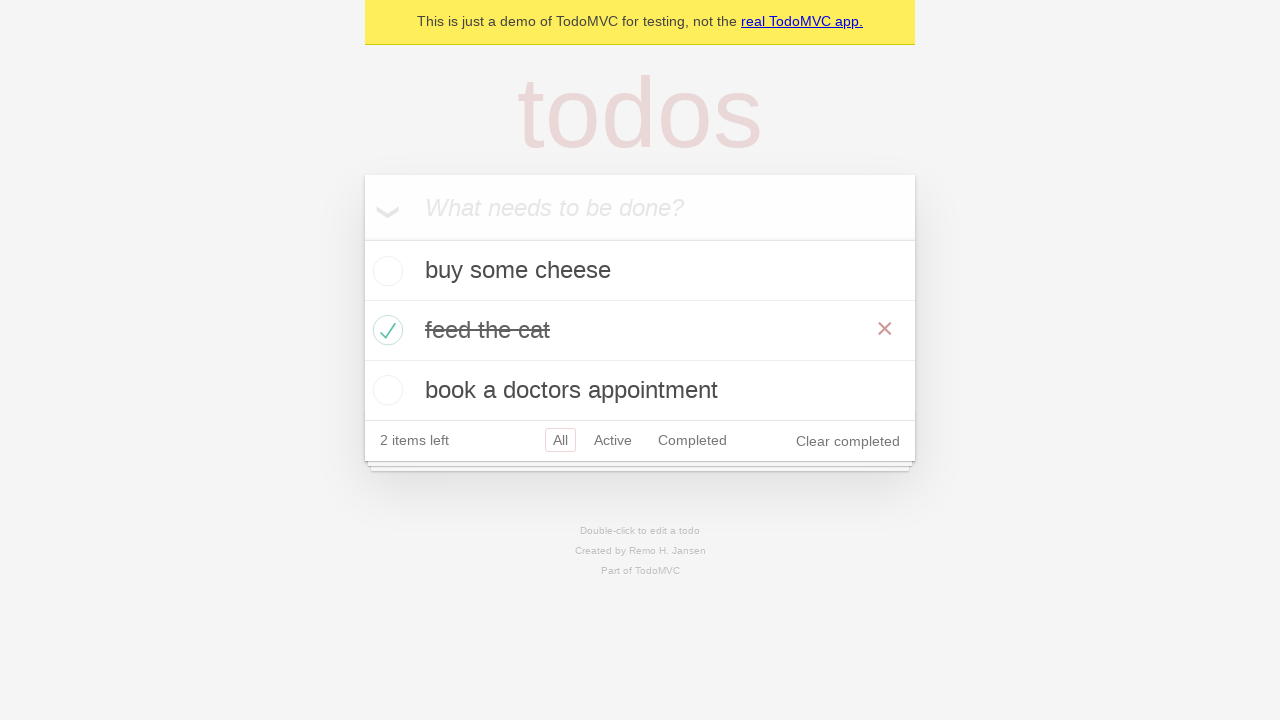

Clicked 'All' filter at (560, 440) on internal:role=link[name="All"i]
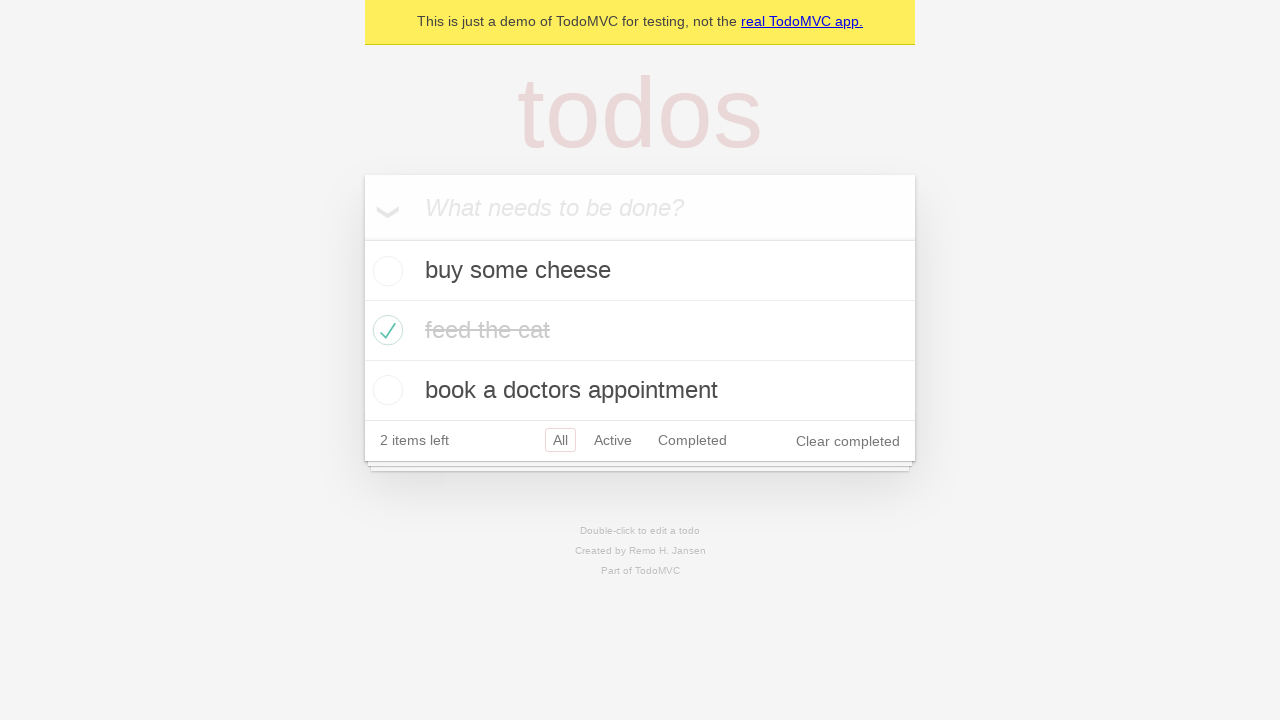

Clicked 'Active' filter at (613, 440) on internal:role=link[name="Active"i]
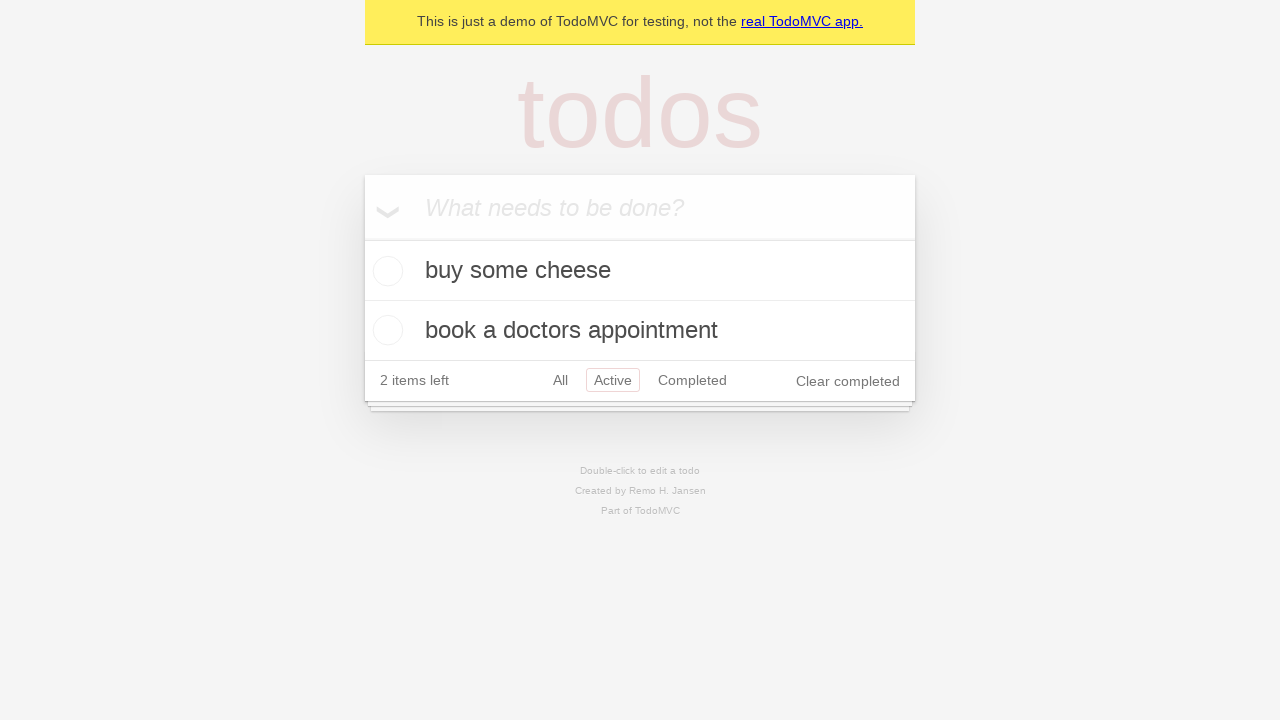

Clicked 'Completed' filter at (692, 380) on internal:role=link[name="Completed"i]
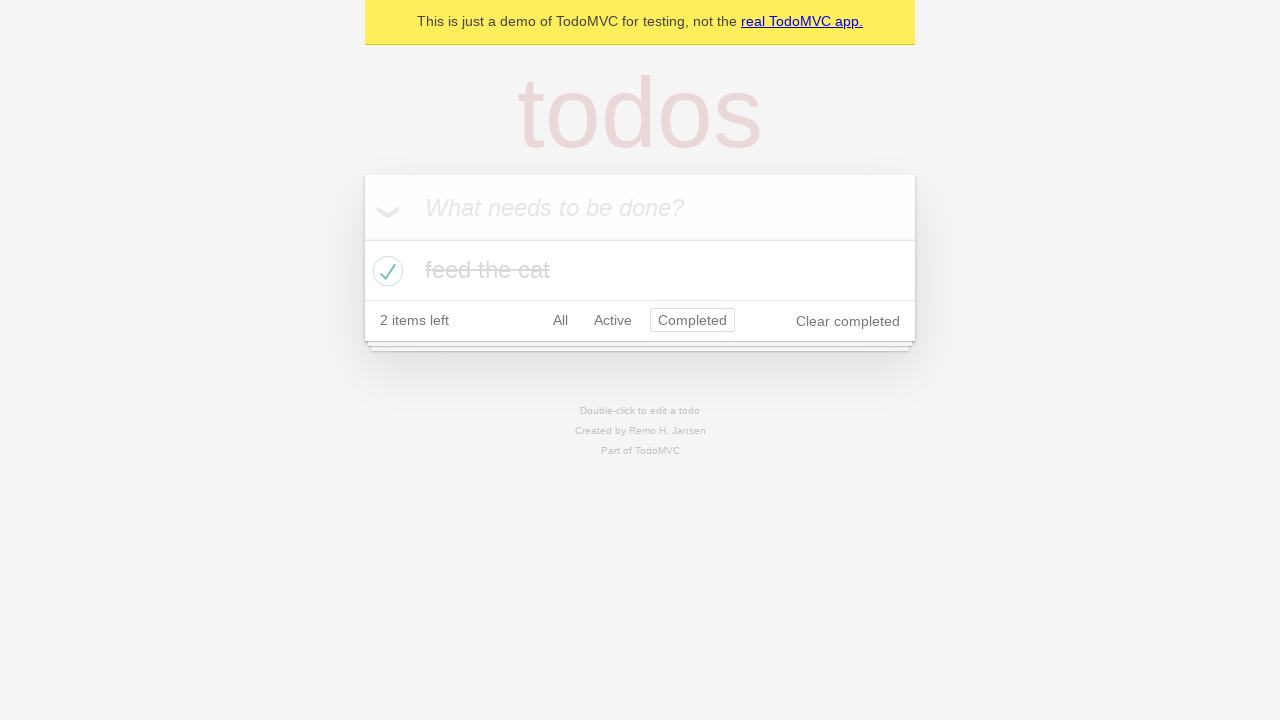

Navigated back to 'Active' filter
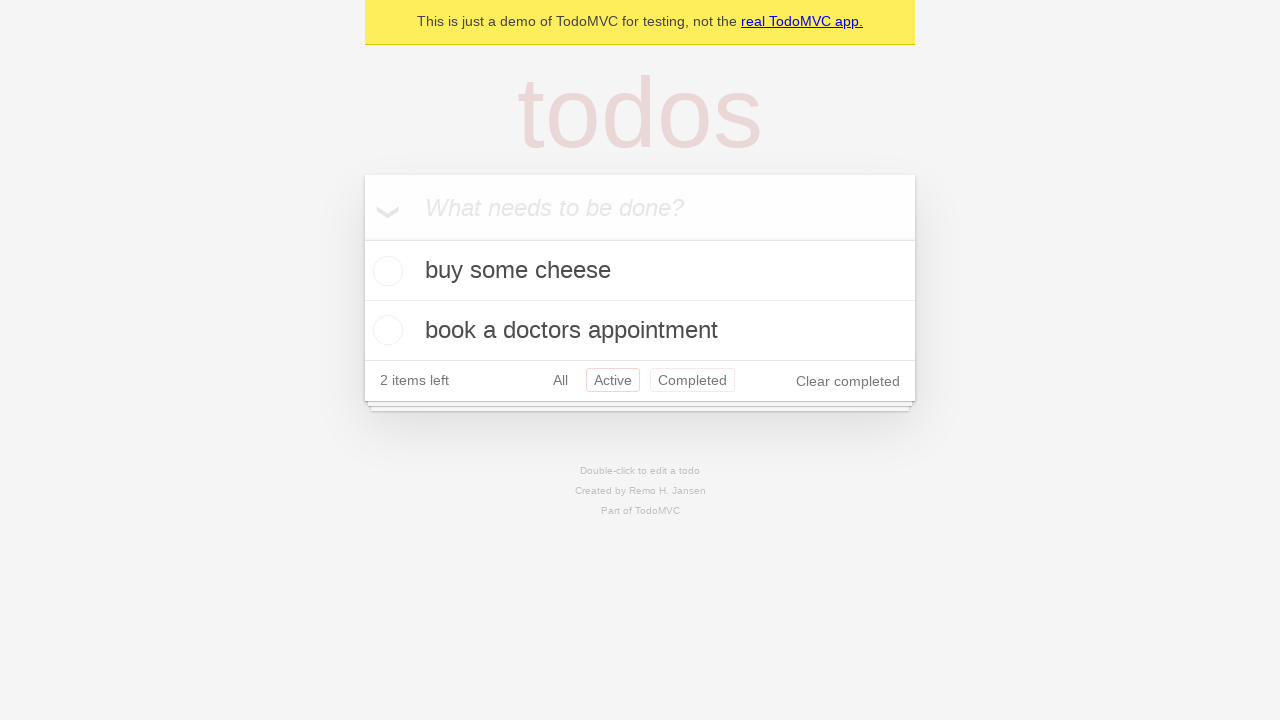

Navigated back to 'All' filter
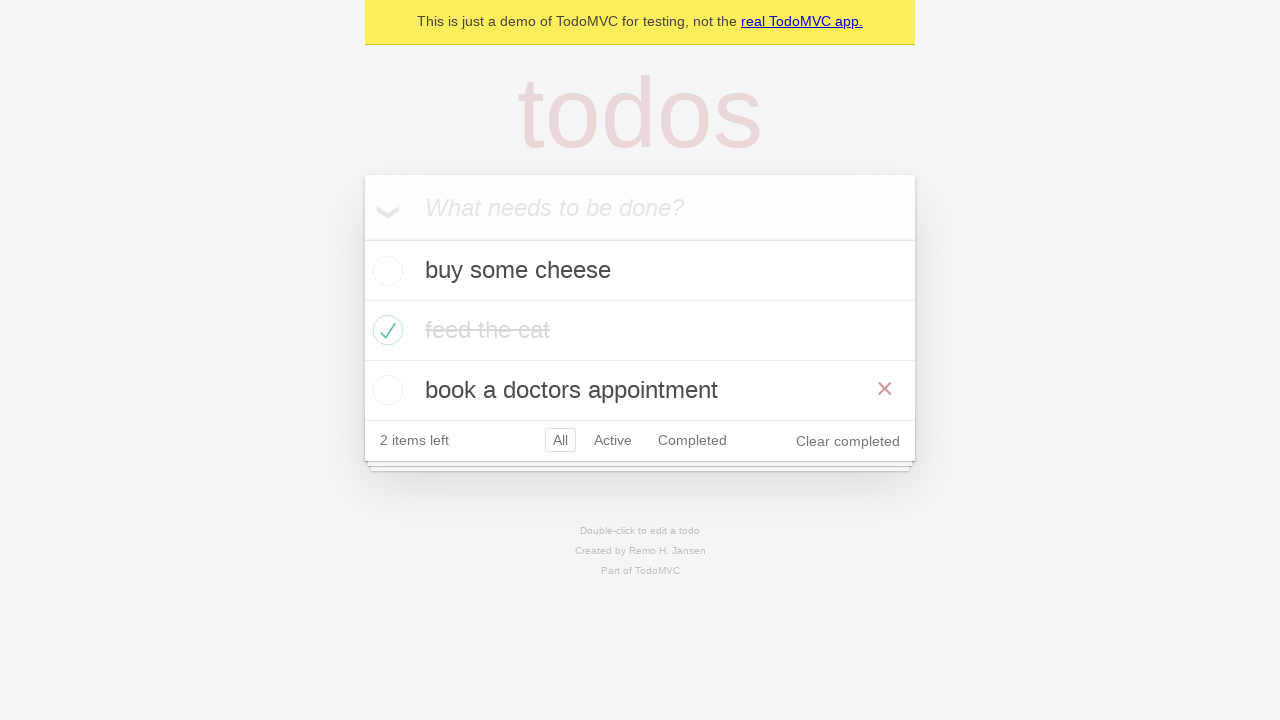

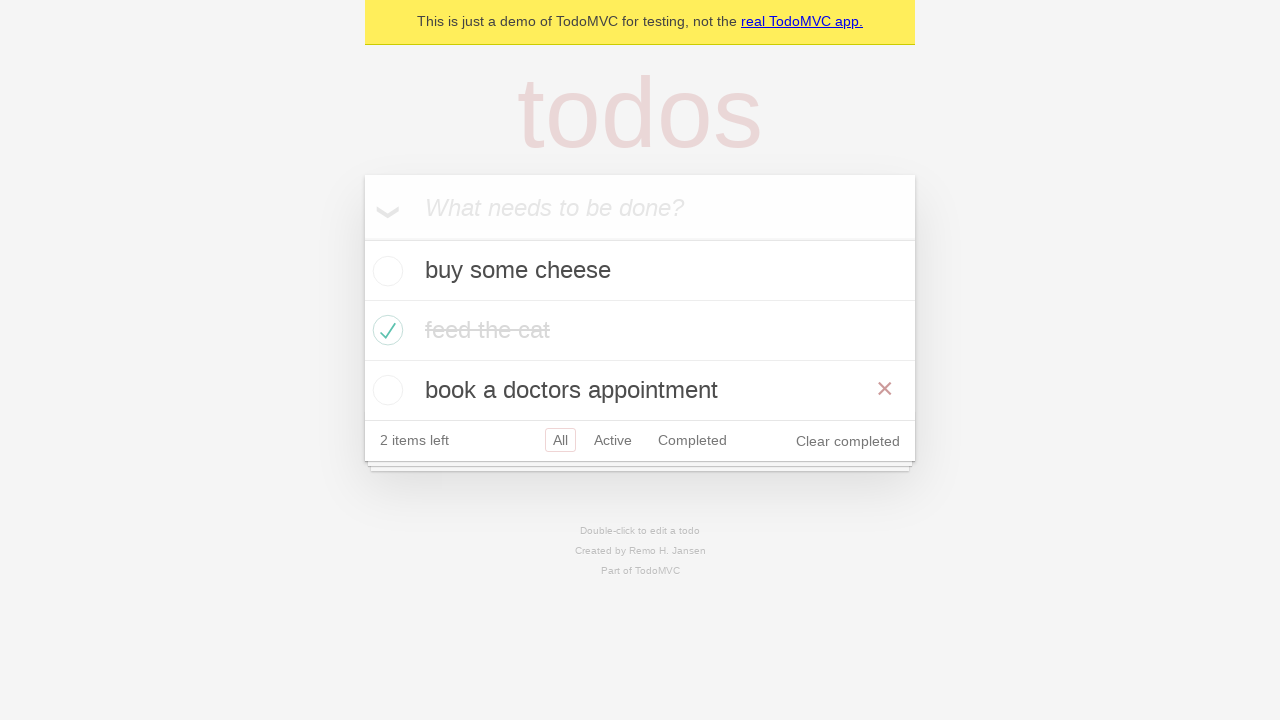